Tests that the 'Mark all as complete' checkbox updates its state when individual items are checked/unchecked.

Starting URL: https://demo.playwright.dev/todomvc

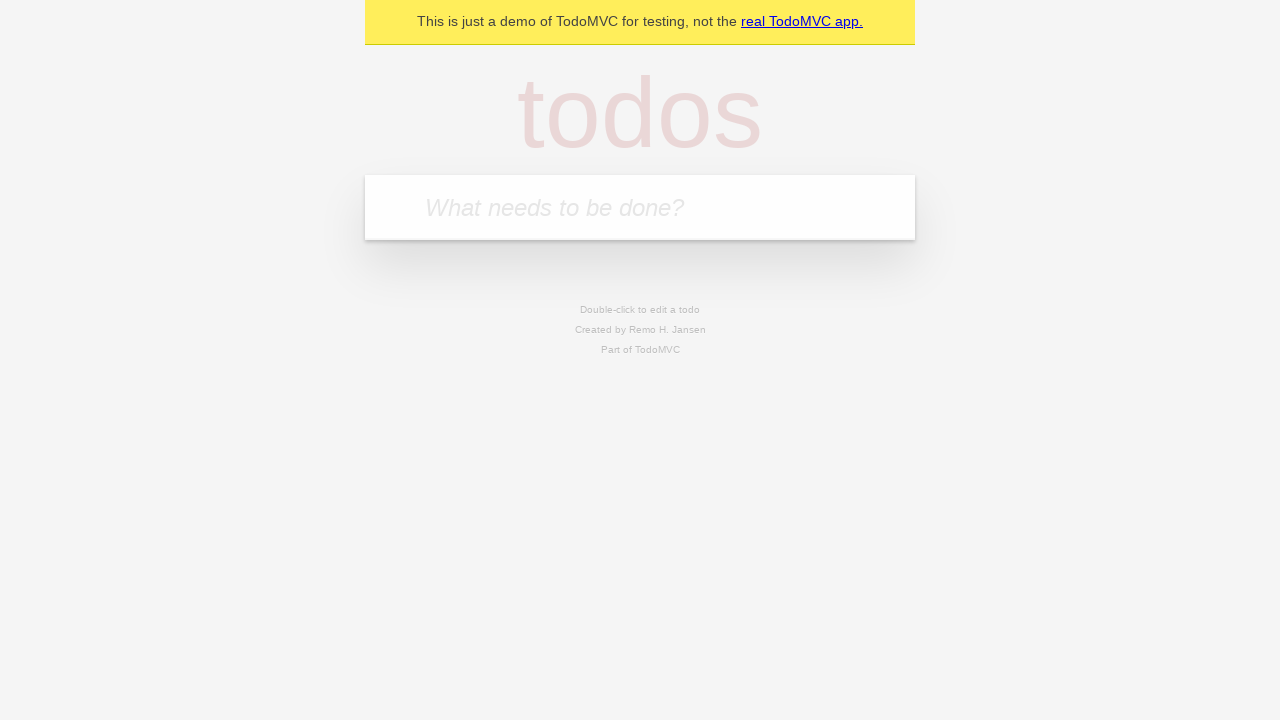

Filled todo input with 'buy some cheese' on internal:attr=[placeholder="What needs to be done?"i]
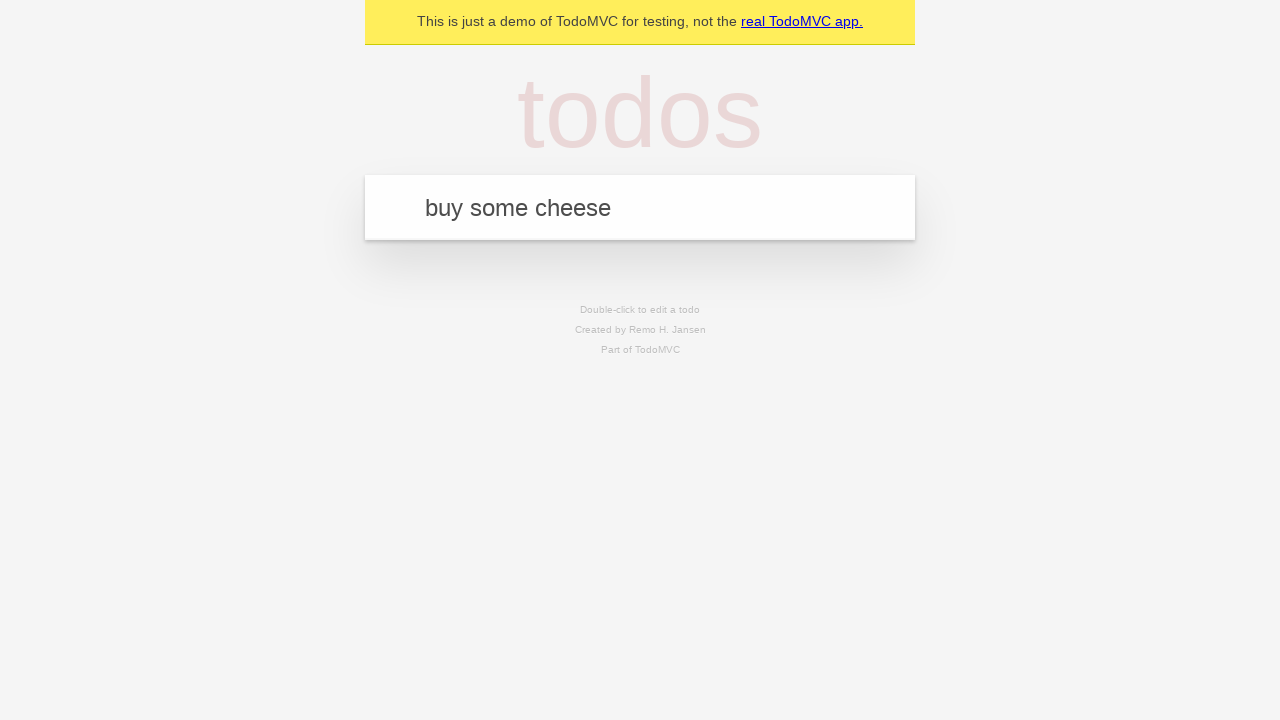

Pressed Enter to add first todo on internal:attr=[placeholder="What needs to be done?"i]
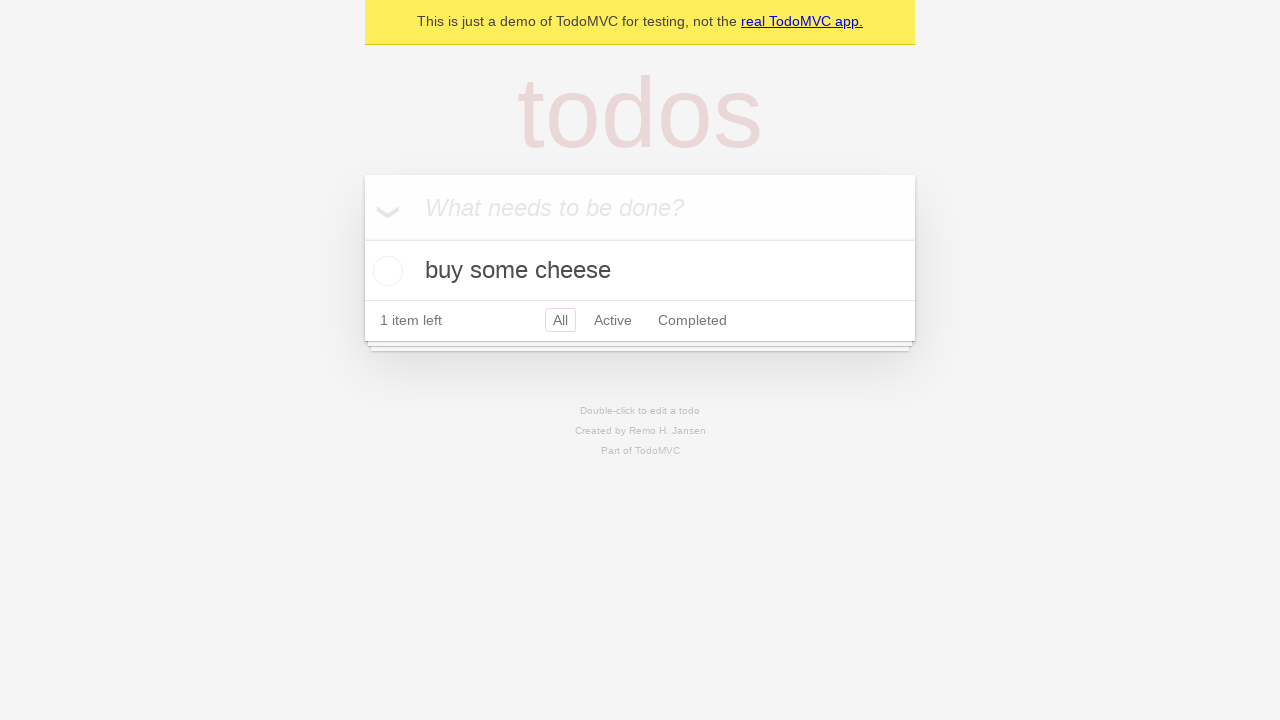

Filled todo input with 'feed the cat' on internal:attr=[placeholder="What needs to be done?"i]
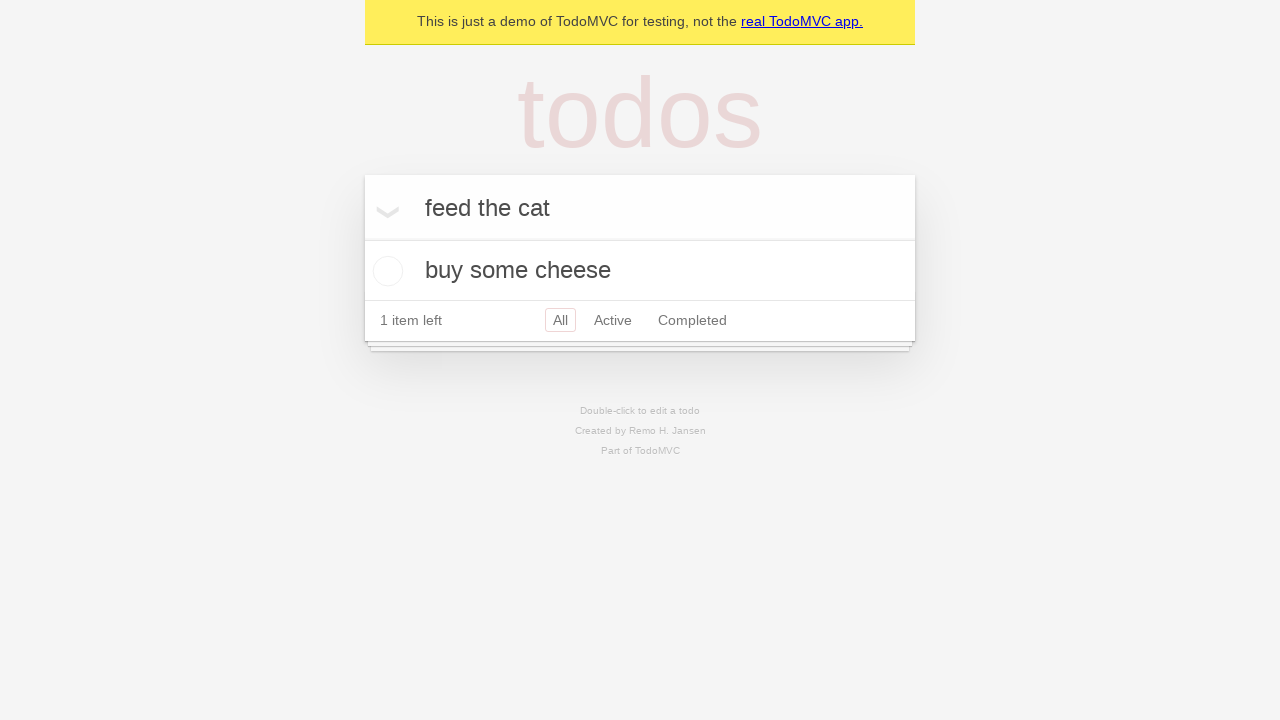

Pressed Enter to add second todo on internal:attr=[placeholder="What needs to be done?"i]
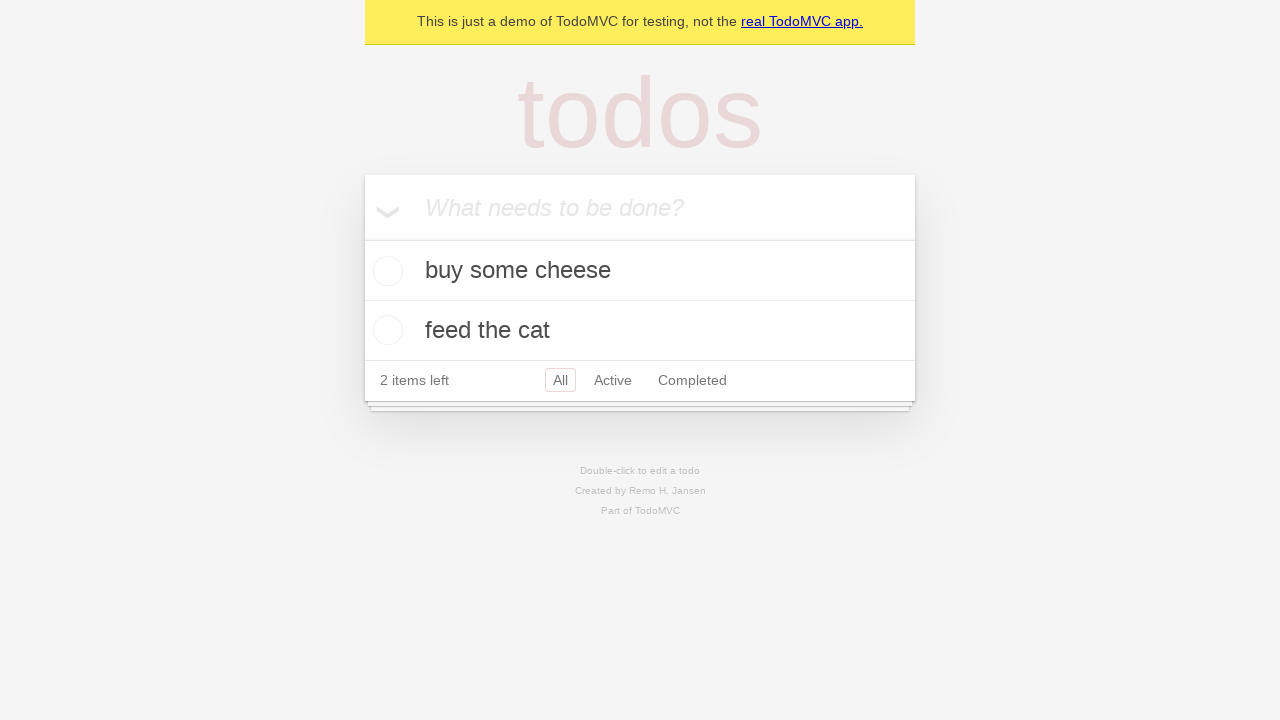

Filled todo input with 'book a doctors appointment' on internal:attr=[placeholder="What needs to be done?"i]
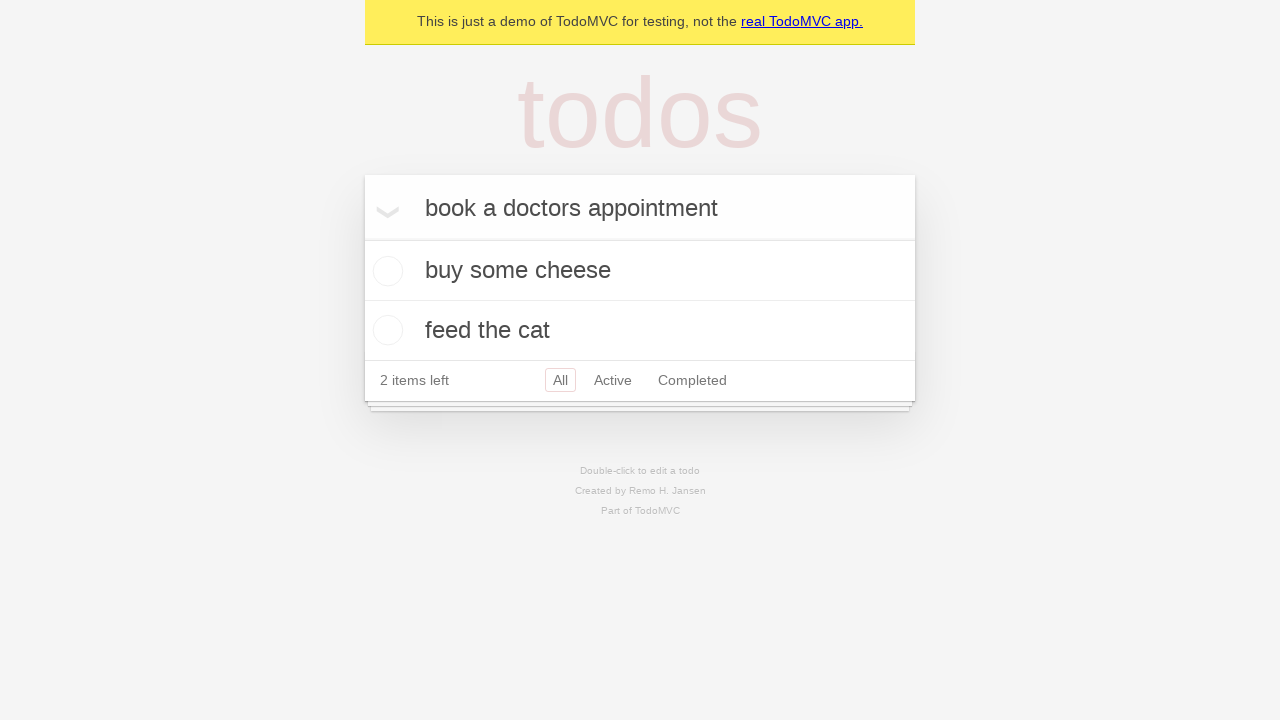

Pressed Enter to add third todo on internal:attr=[placeholder="What needs to be done?"i]
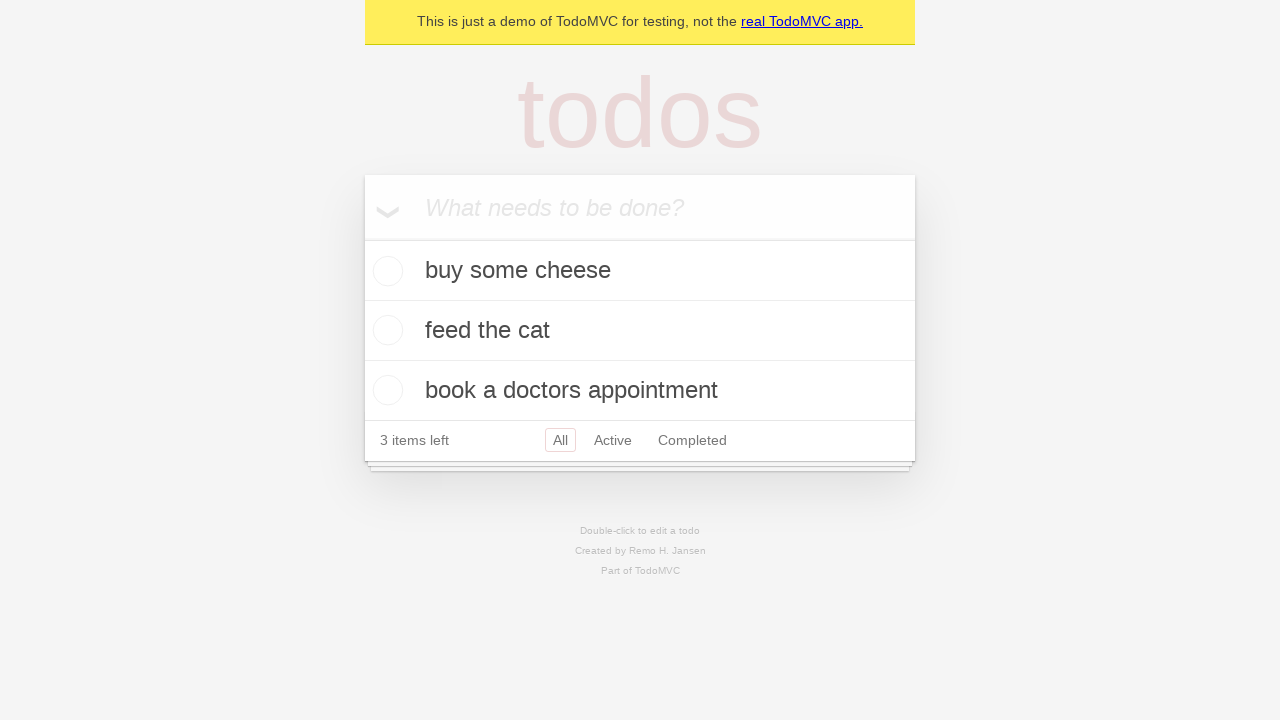

Checked 'Mark all as complete' checkbox to complete all todos at (362, 238) on internal:label="Mark all as complete"i
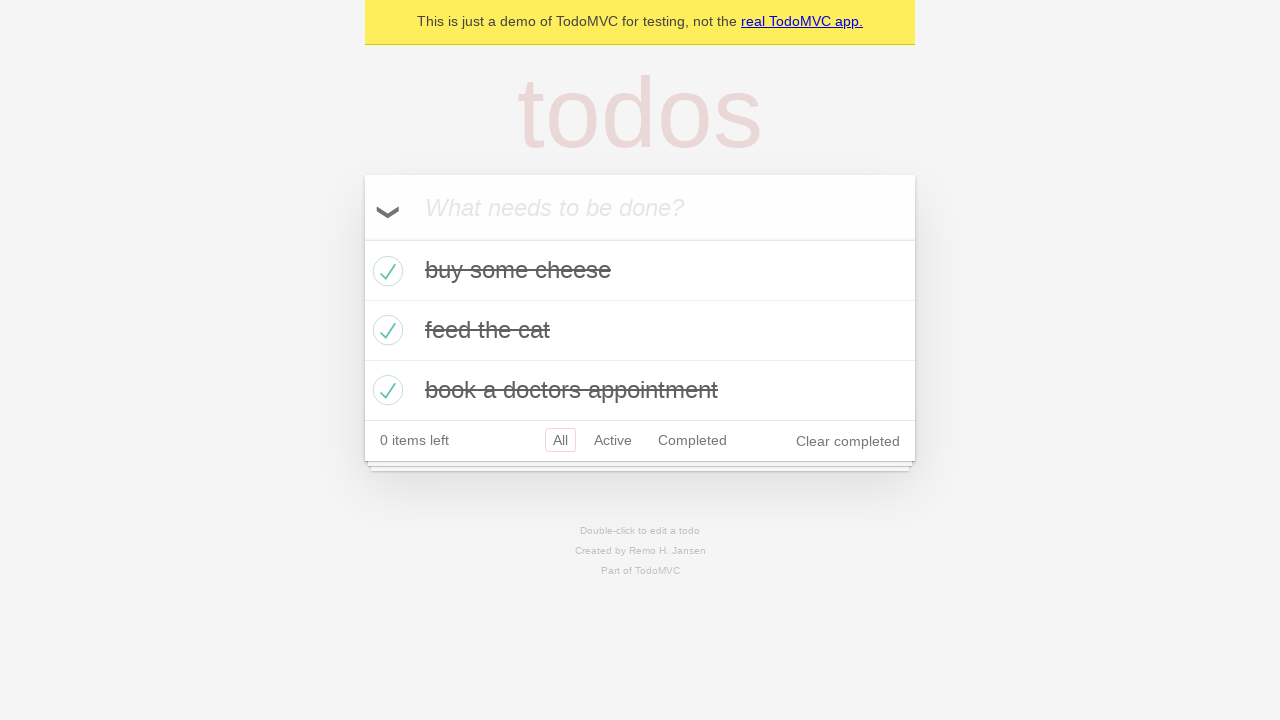

Unchecked first todo checkbox at (385, 271) on internal:testid=[data-testid="todo-item"s] >> nth=0 >> internal:role=checkbox
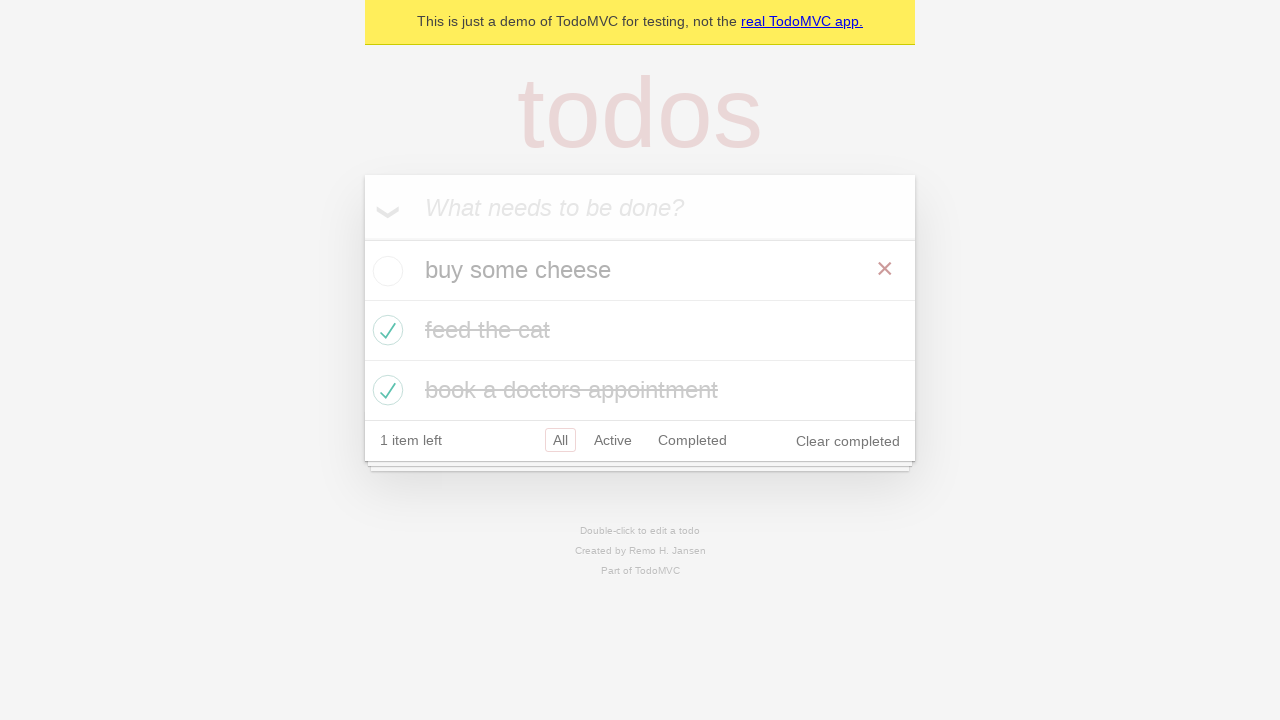

Checked first todo checkbox again at (385, 271) on internal:testid=[data-testid="todo-item"s] >> nth=0 >> internal:role=checkbox
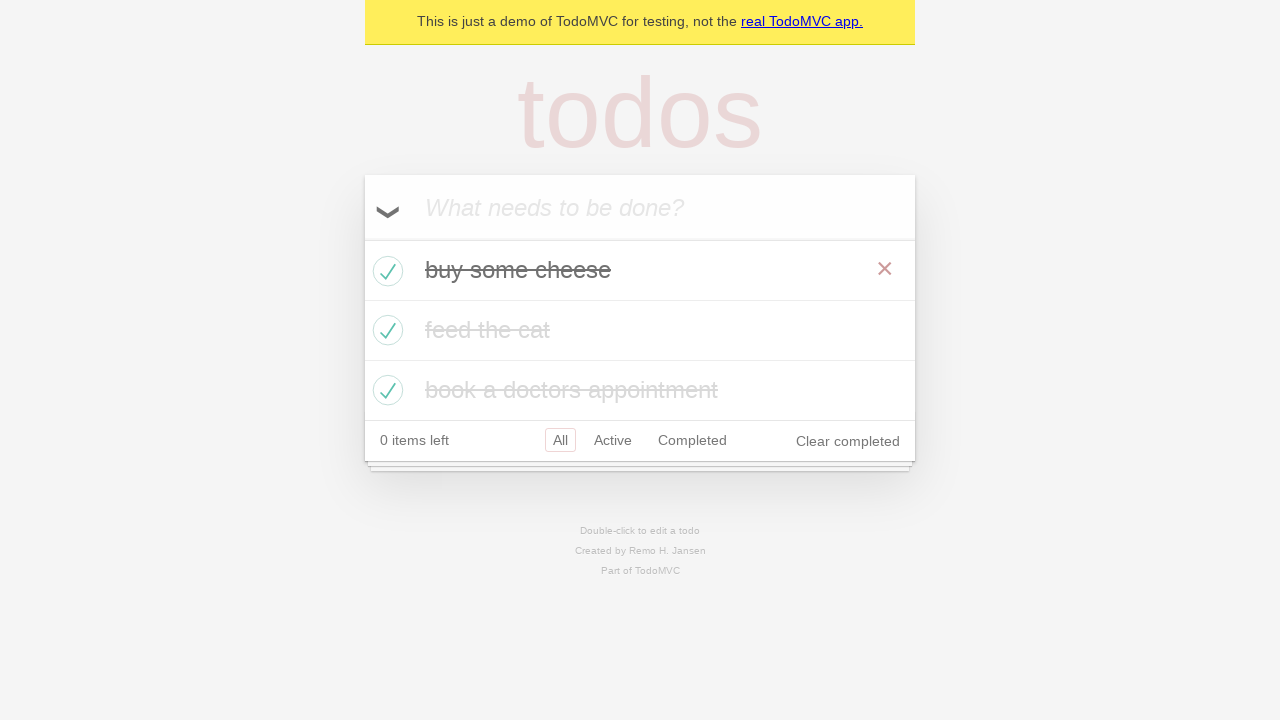

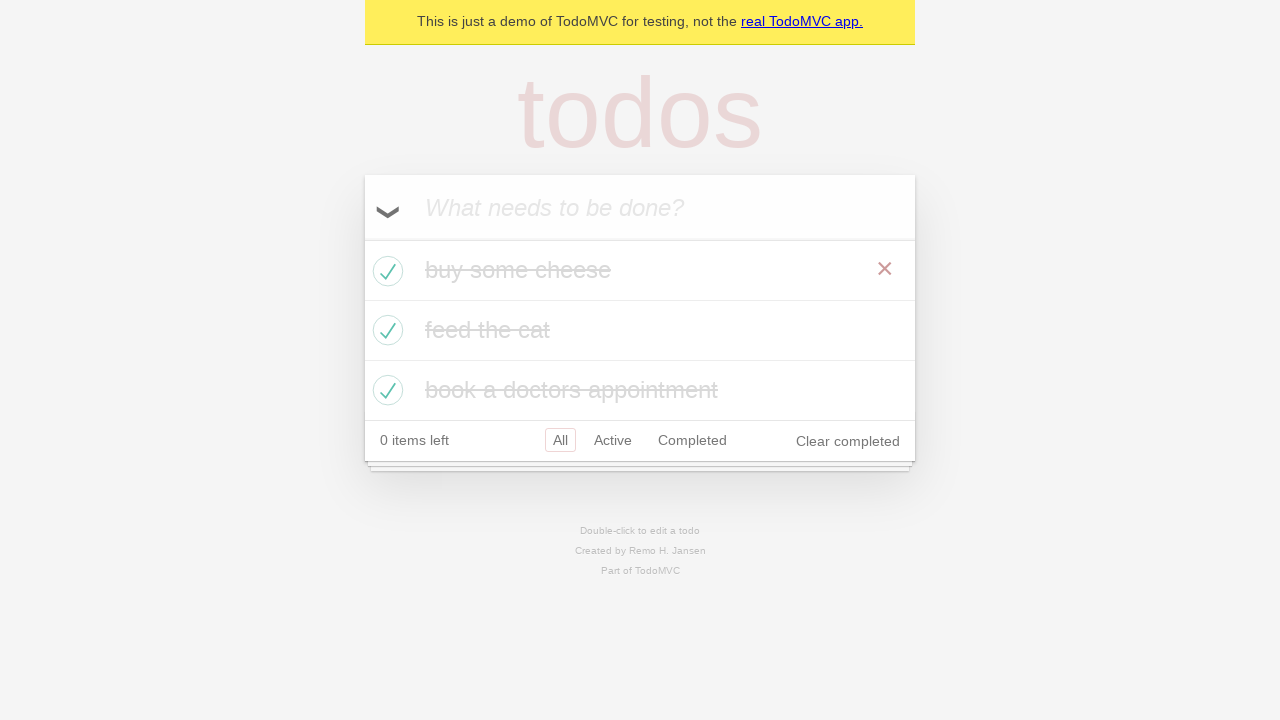